Tests context menu functionality by right-clicking on an element and accepting the resulting alert

Starting URL: https://the-internet.herokuapp.com/

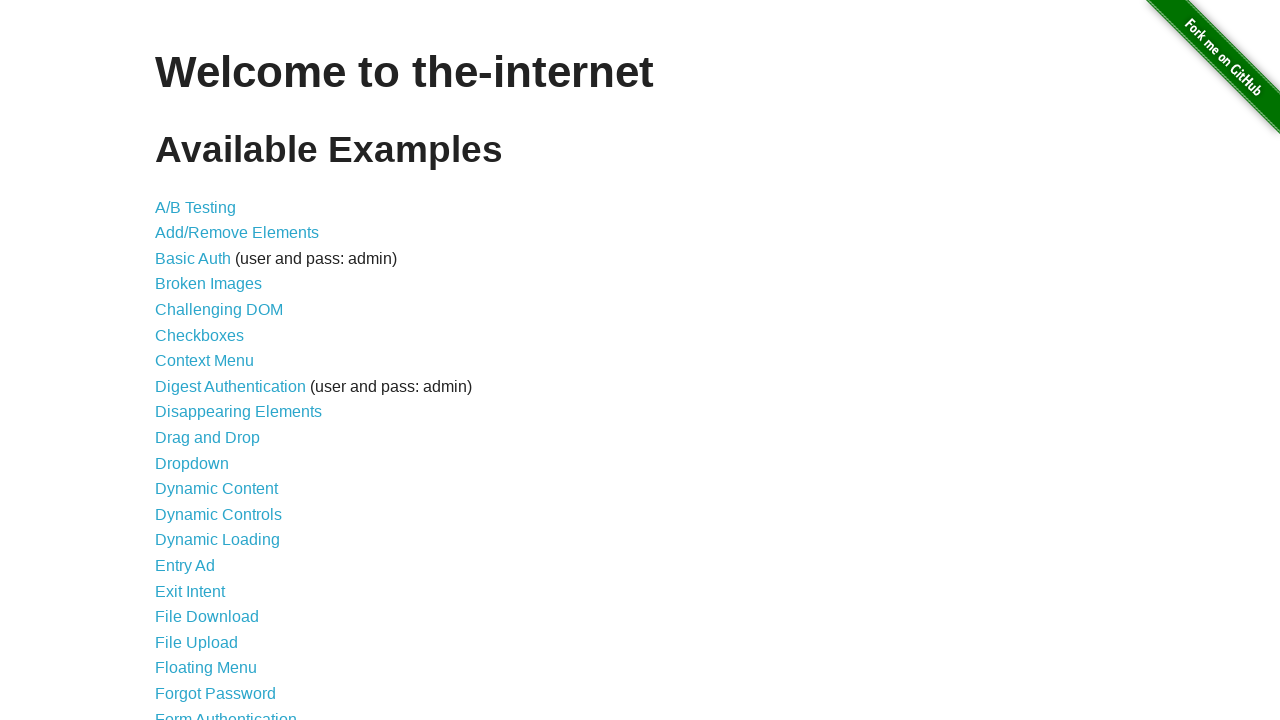

Waited for Context Menu link to be visible
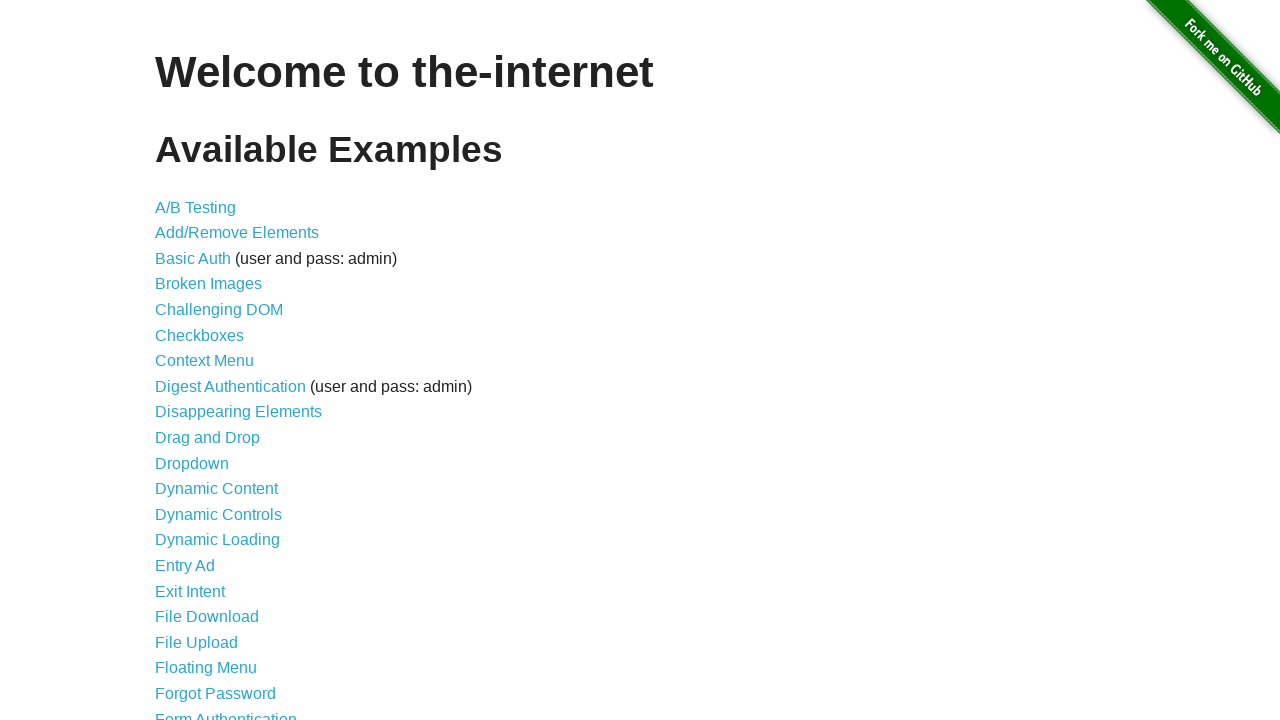

Clicked on Context Menu link at (204, 361) on xpath=//*[contains(text(), 'Context Menu')]
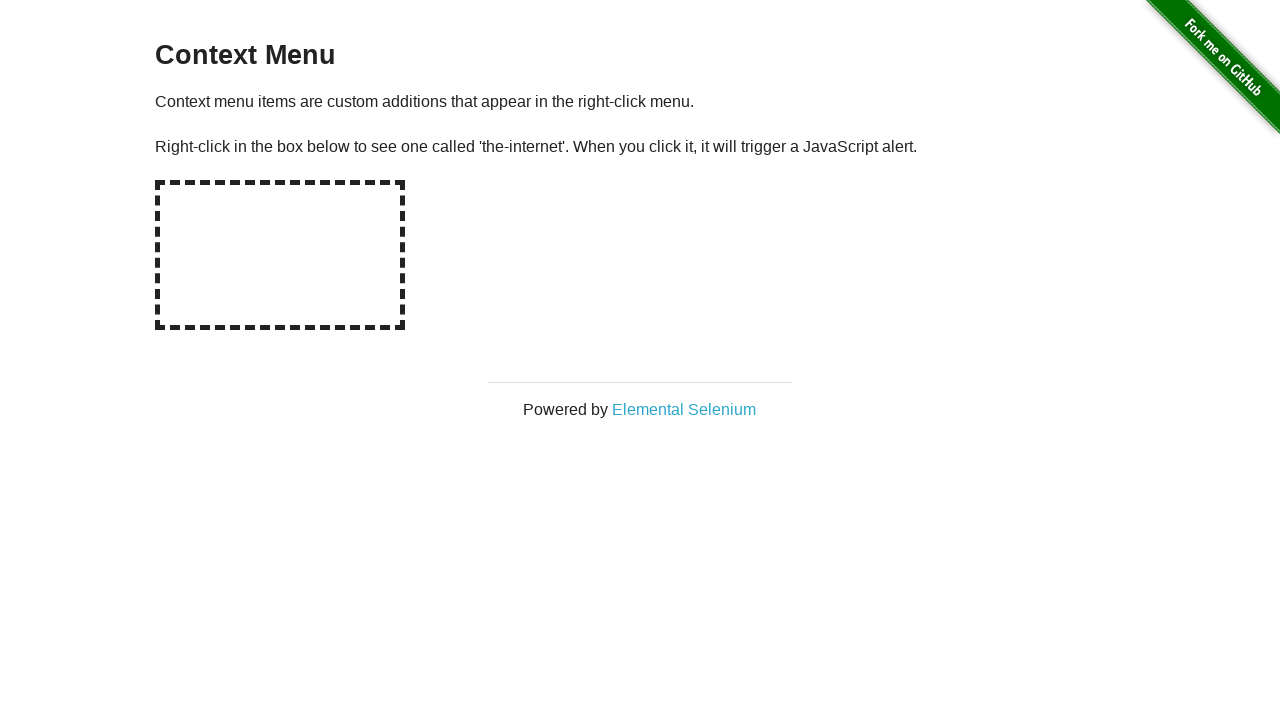

Right-clicked on the hot-spot element at (280, 255) on #hot-spot
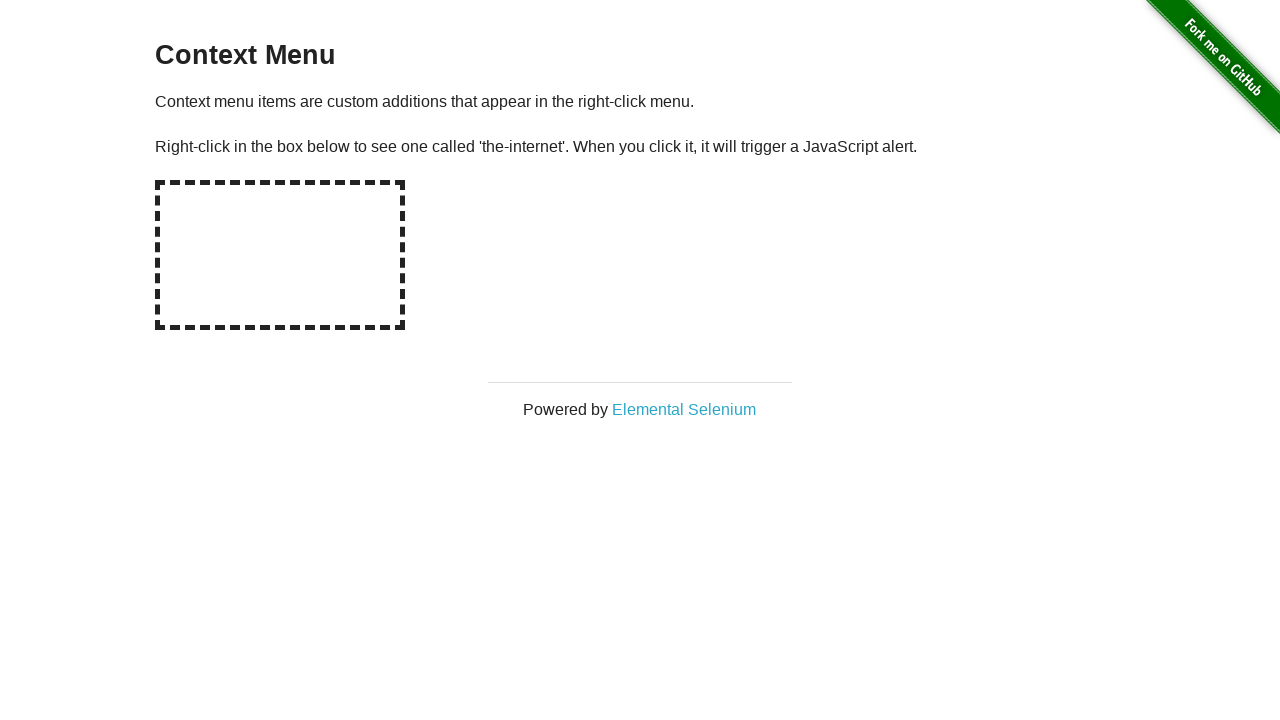

Set up dialog handler to accept alerts
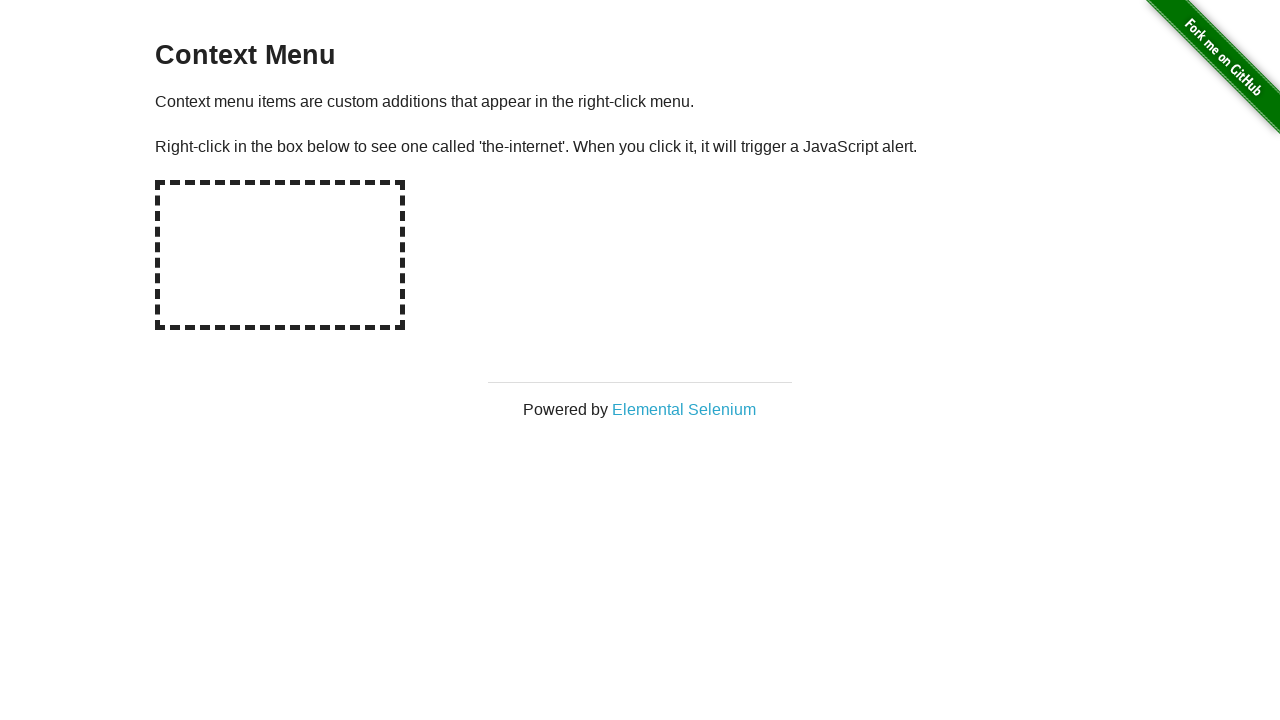

Navigated back to previous page
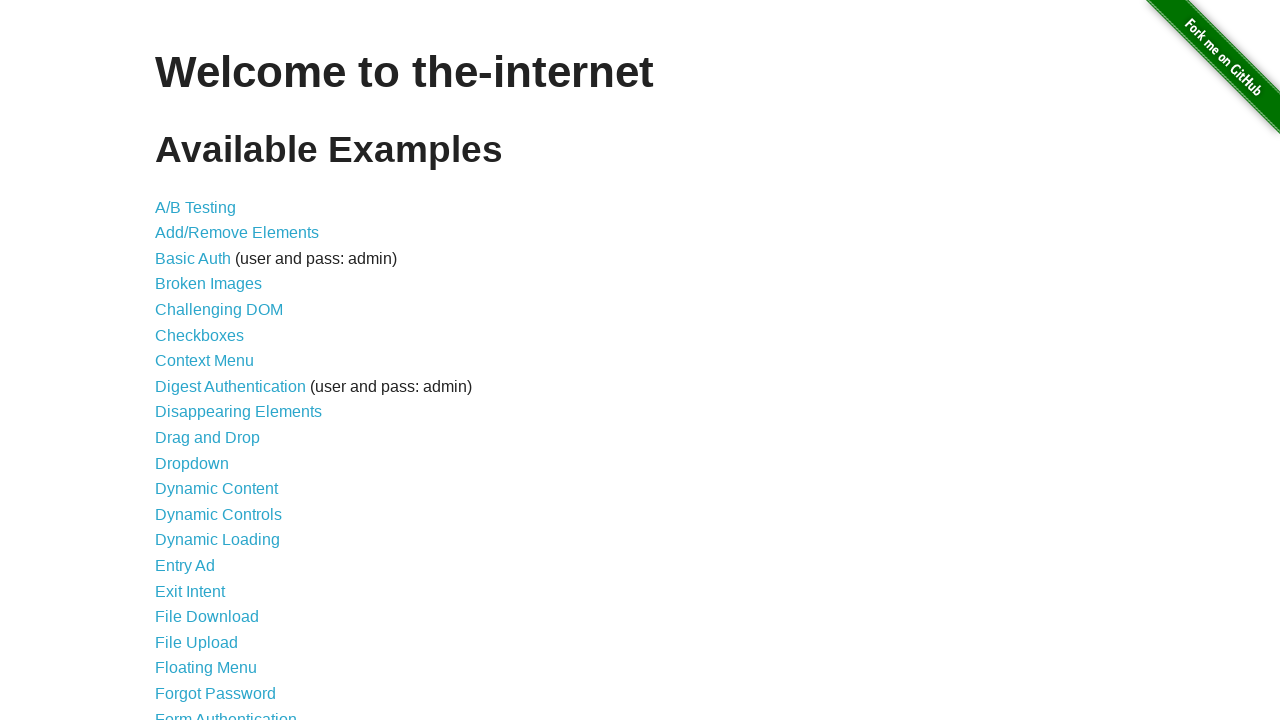

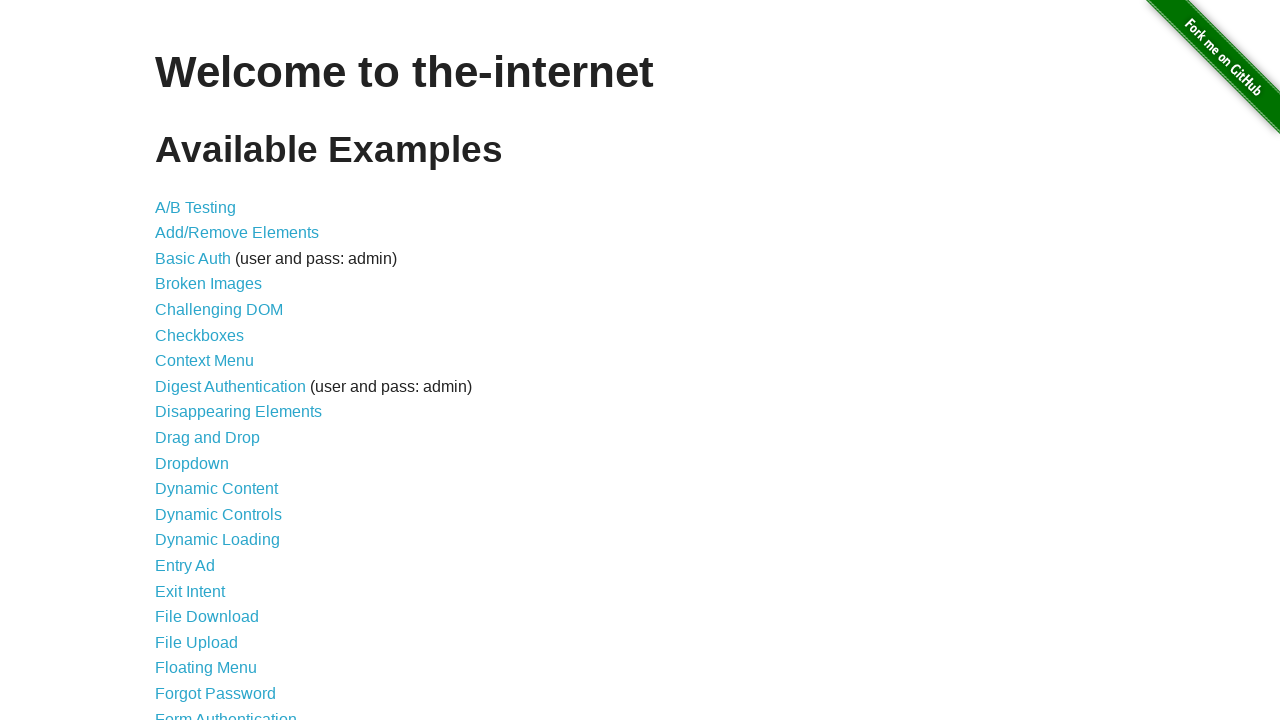